Tests dynamic loading functionality on a page where the target element is initially hidden, clicking Start button and waiting for the hidden element to become visible.

Starting URL: http://the-internet.herokuapp.com/dynamic_loading/1

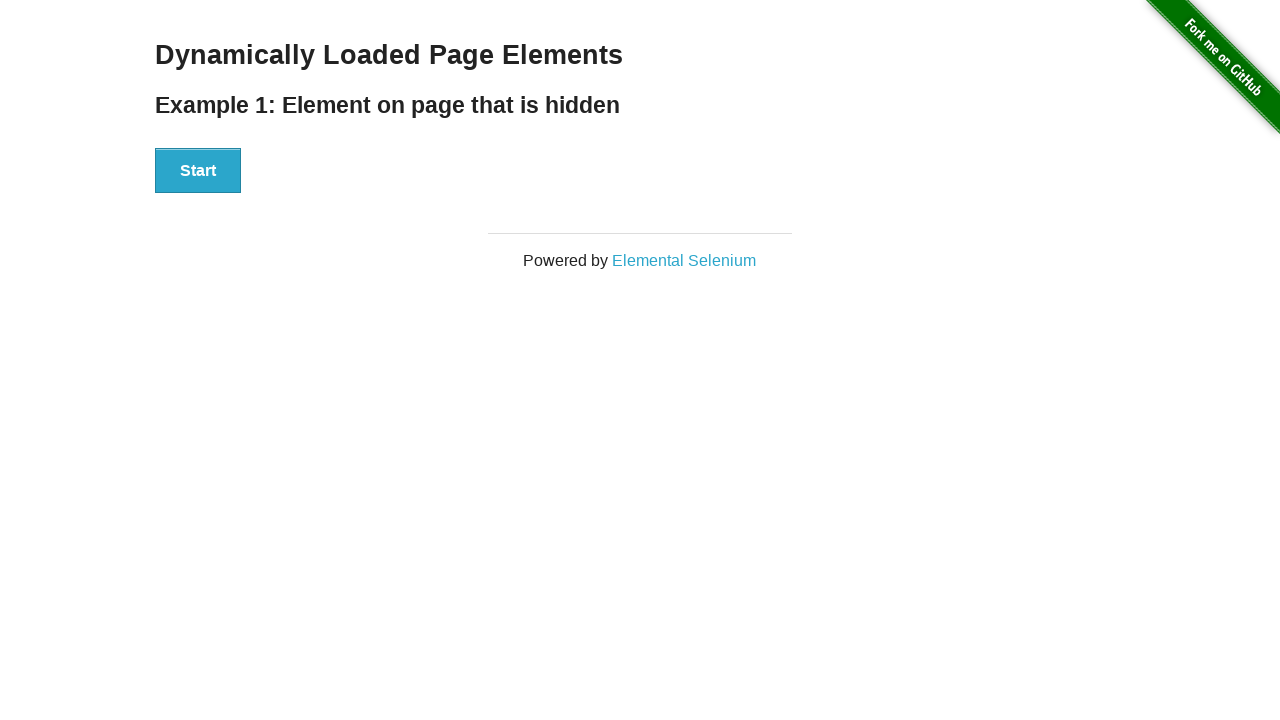

Clicked the Start button to initiate dynamic loading at (198, 171) on #start button
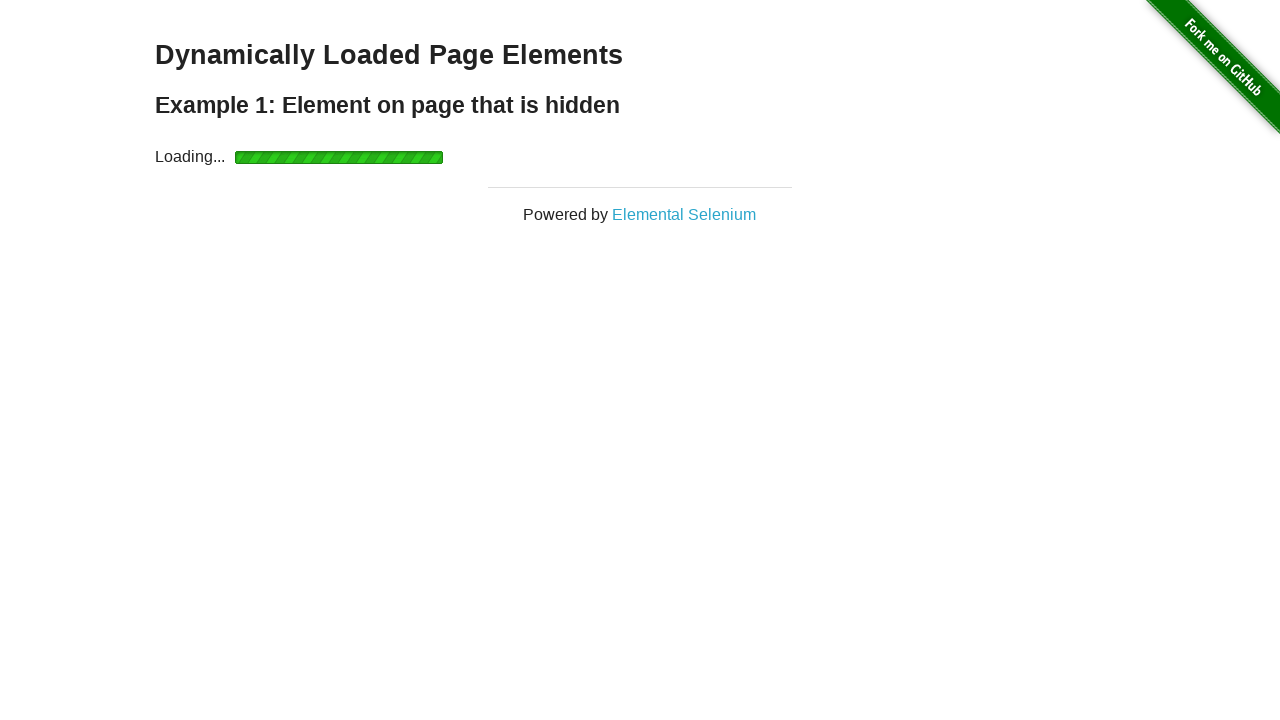

Waited for the finish element to become visible
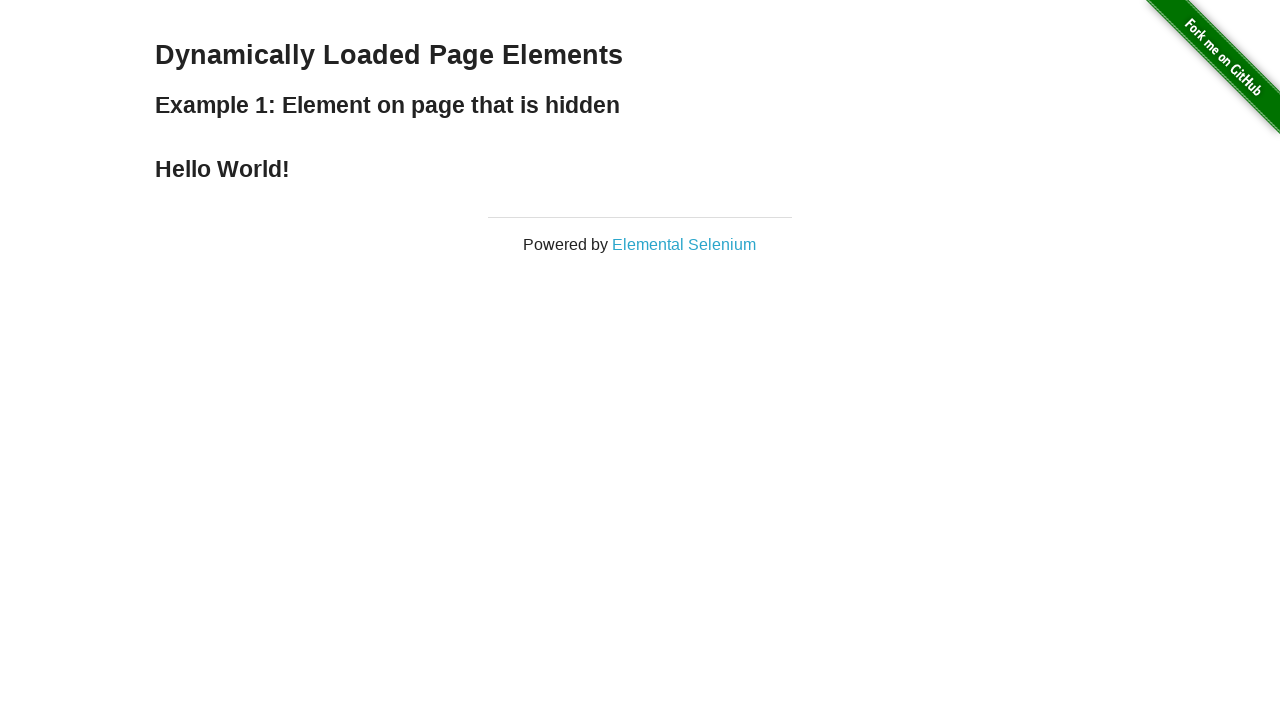

Verified that the finish element is now visible
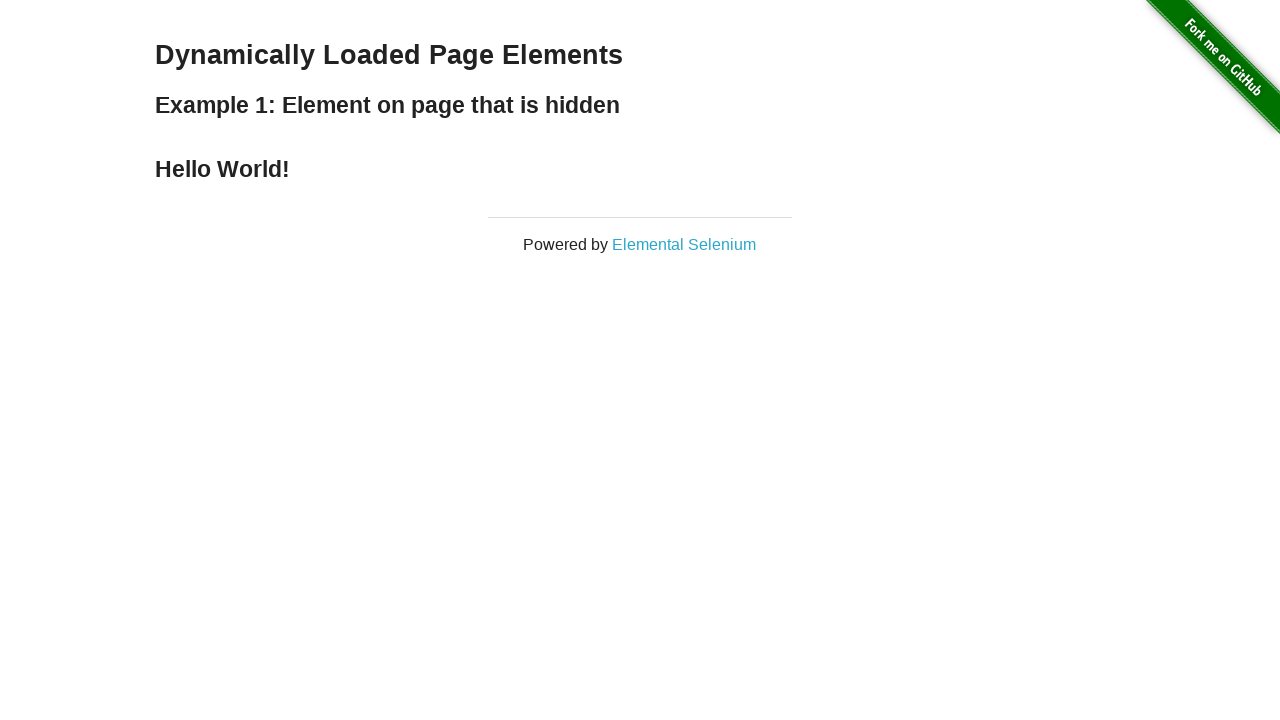

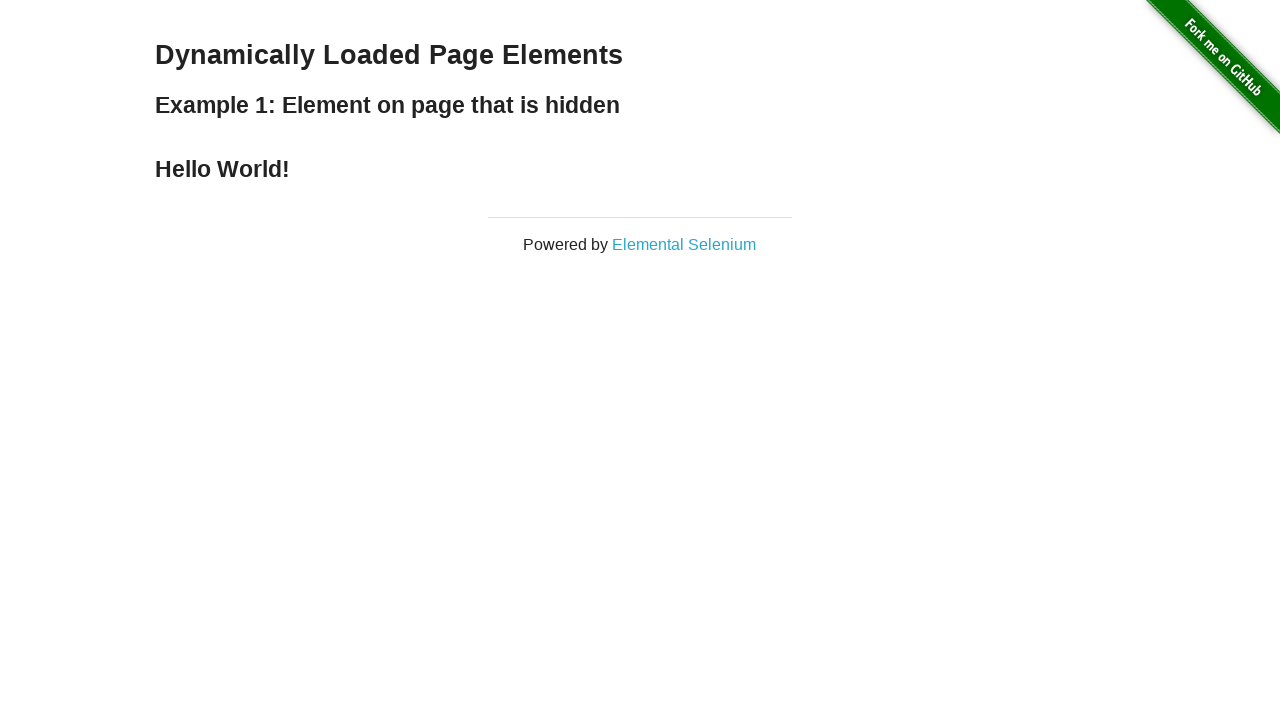